Tests hover functionality by hovering over an avatar image and verifying that a caption with additional user information becomes visible.

Starting URL: http://the-internet.herokuapp.com/hovers

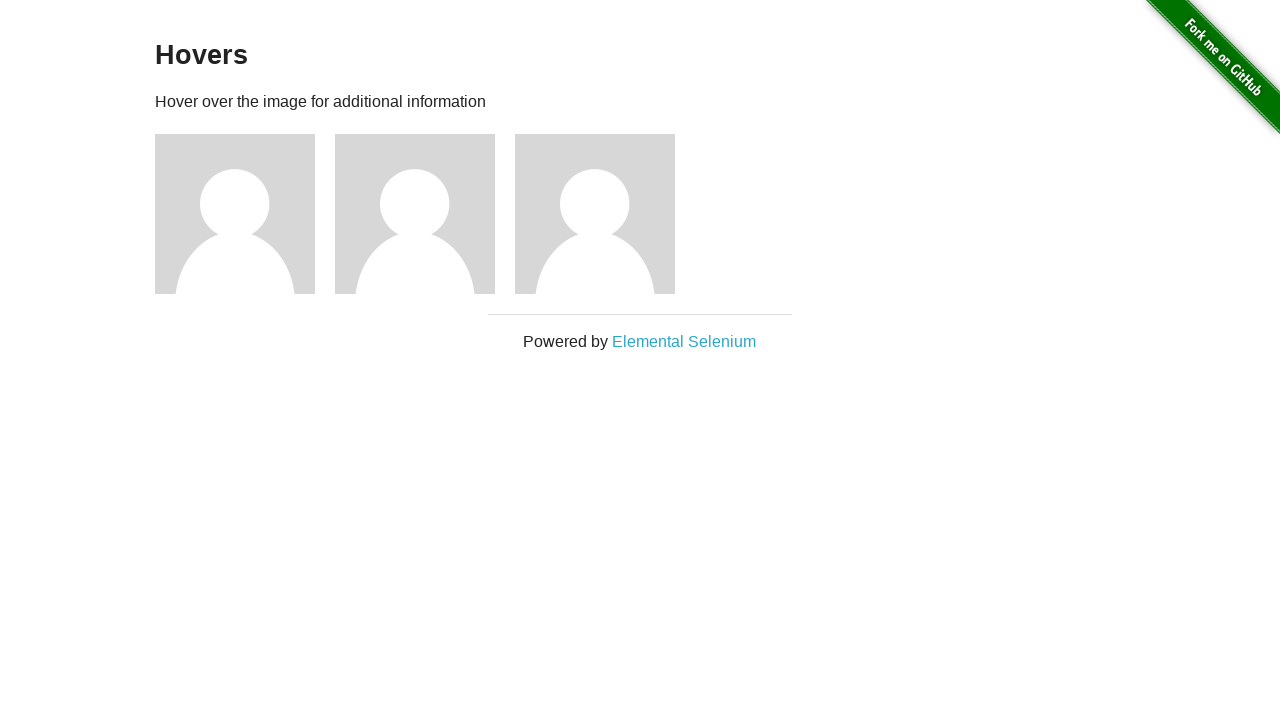

Located the first avatar figure element
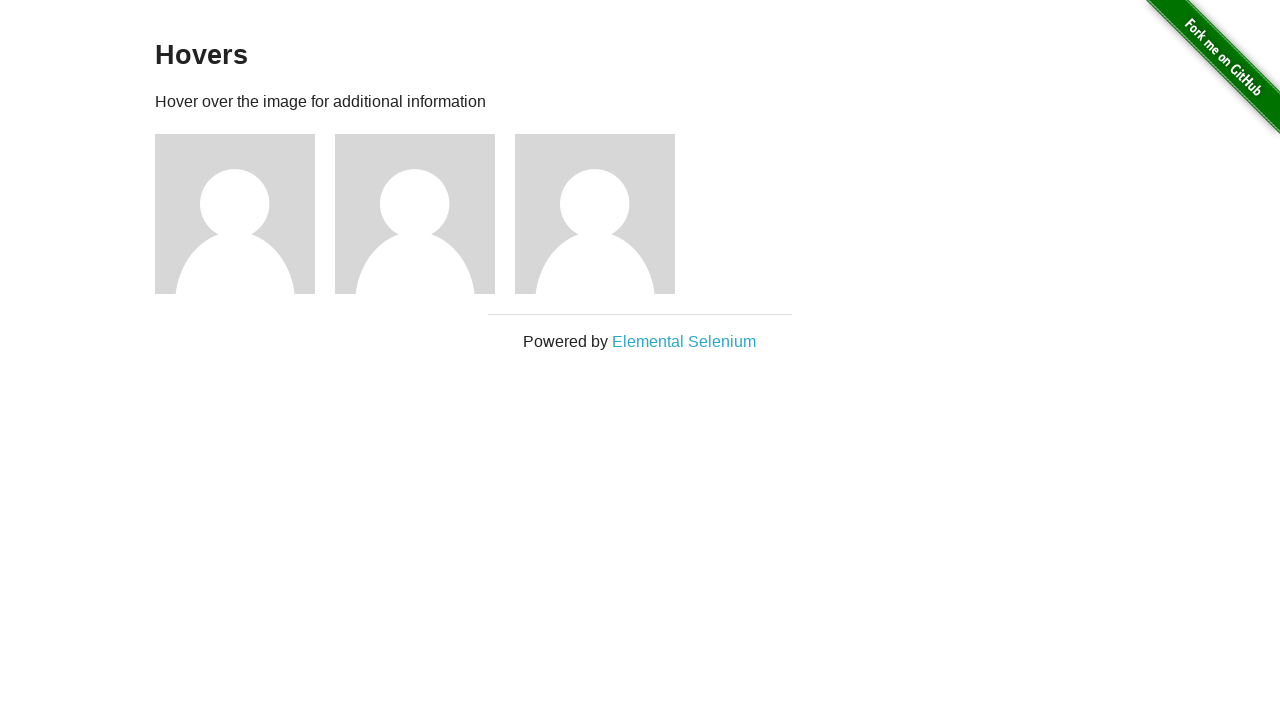

Hovered over the avatar image at (245, 214) on .figure >> nth=0
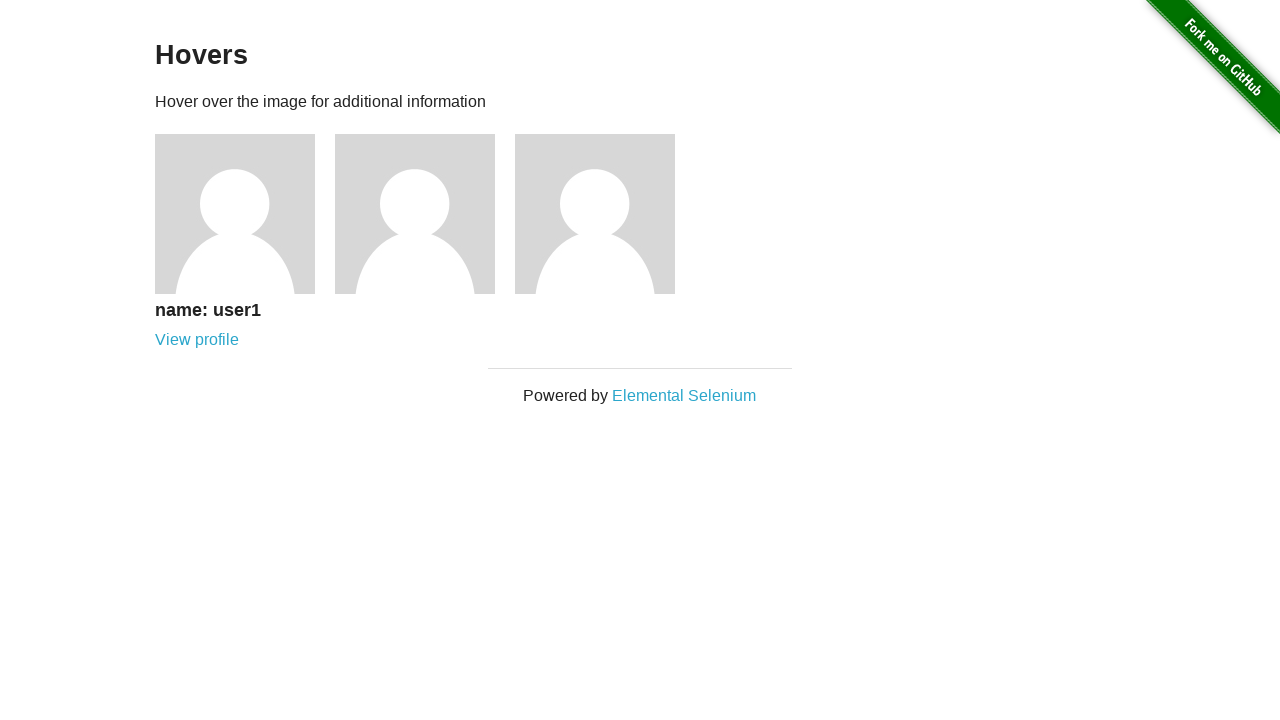

Located the caption element
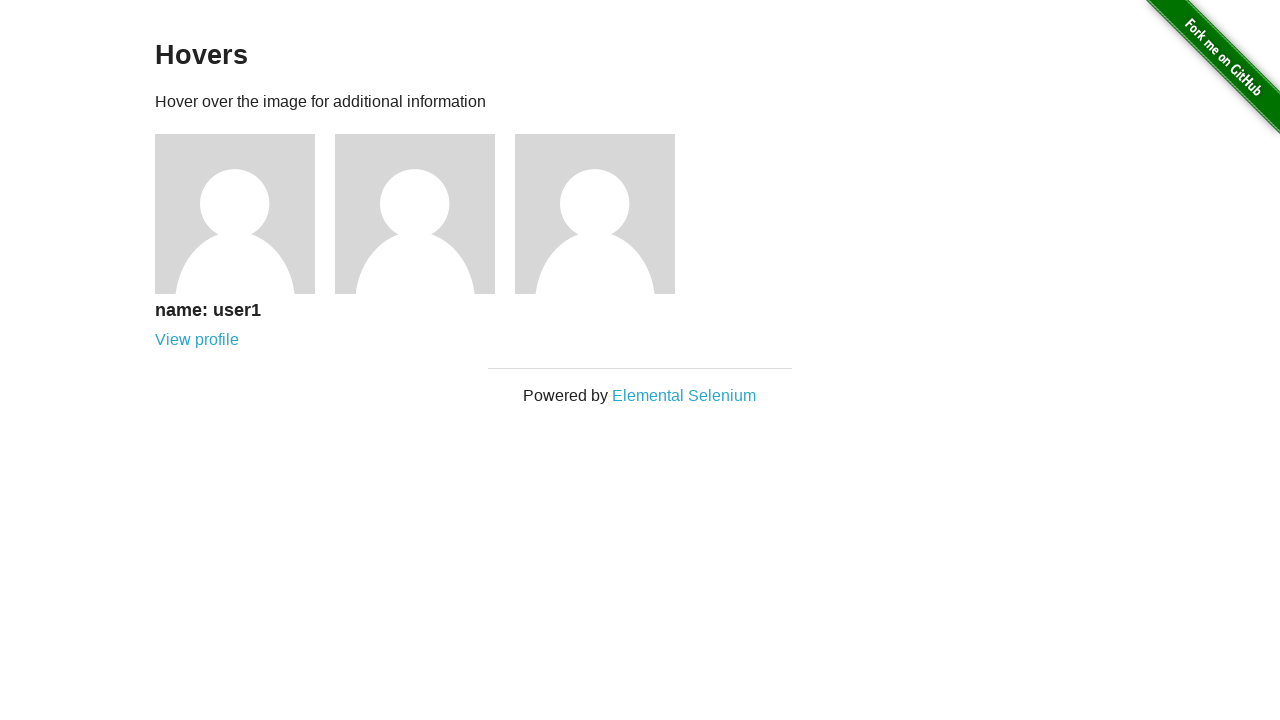

Verified that the caption with user information is visible on hover
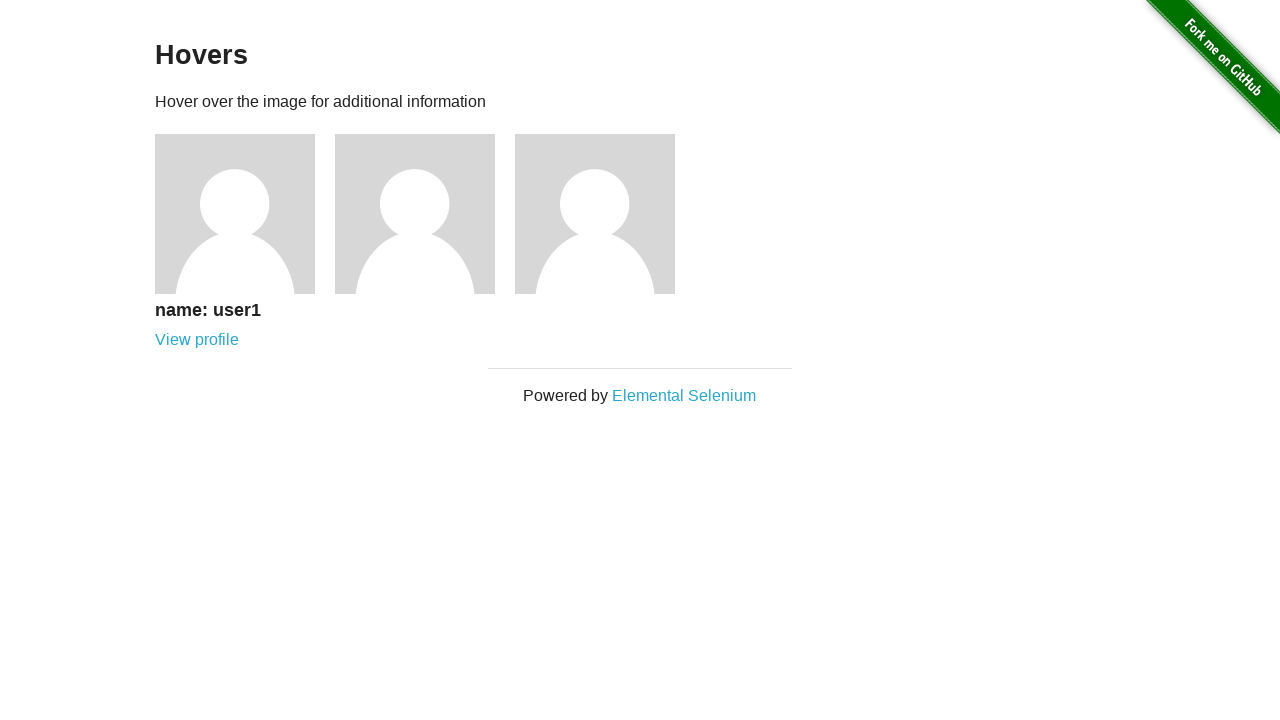

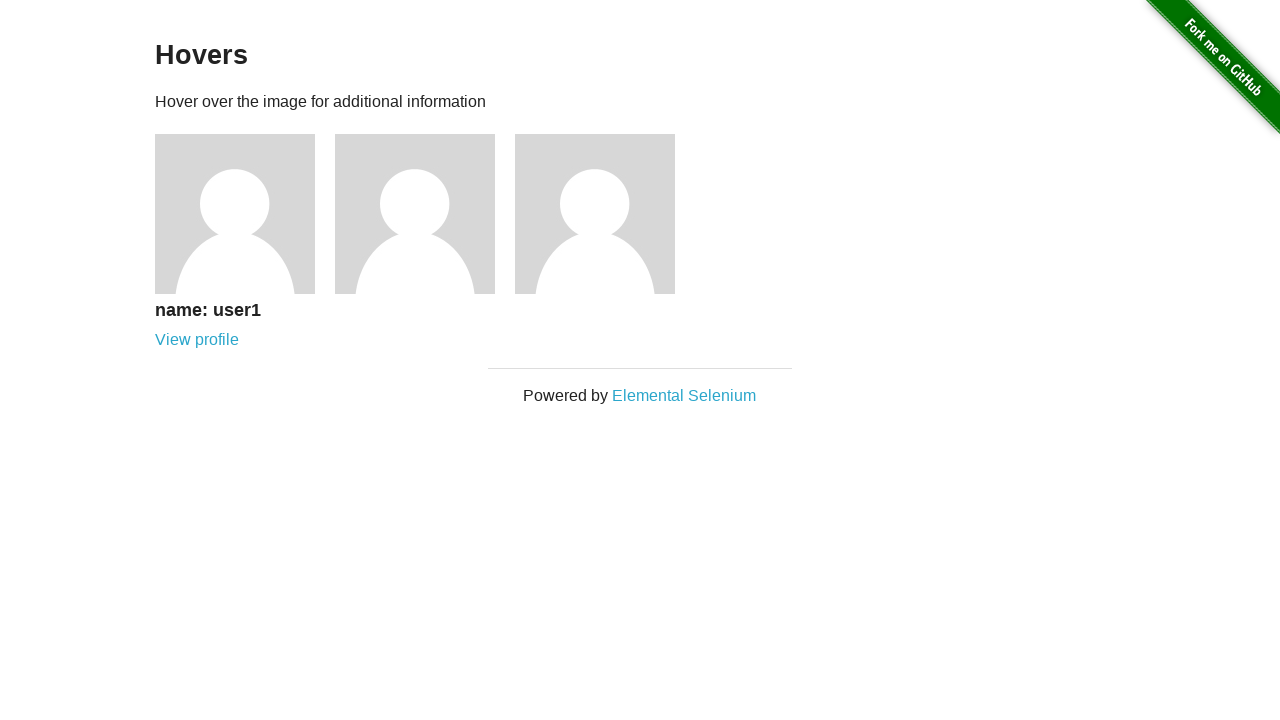